Tests clicking on the Samsung Galaxy S6 product from the homepage to view product details

Starting URL: https://demoblaze.com/

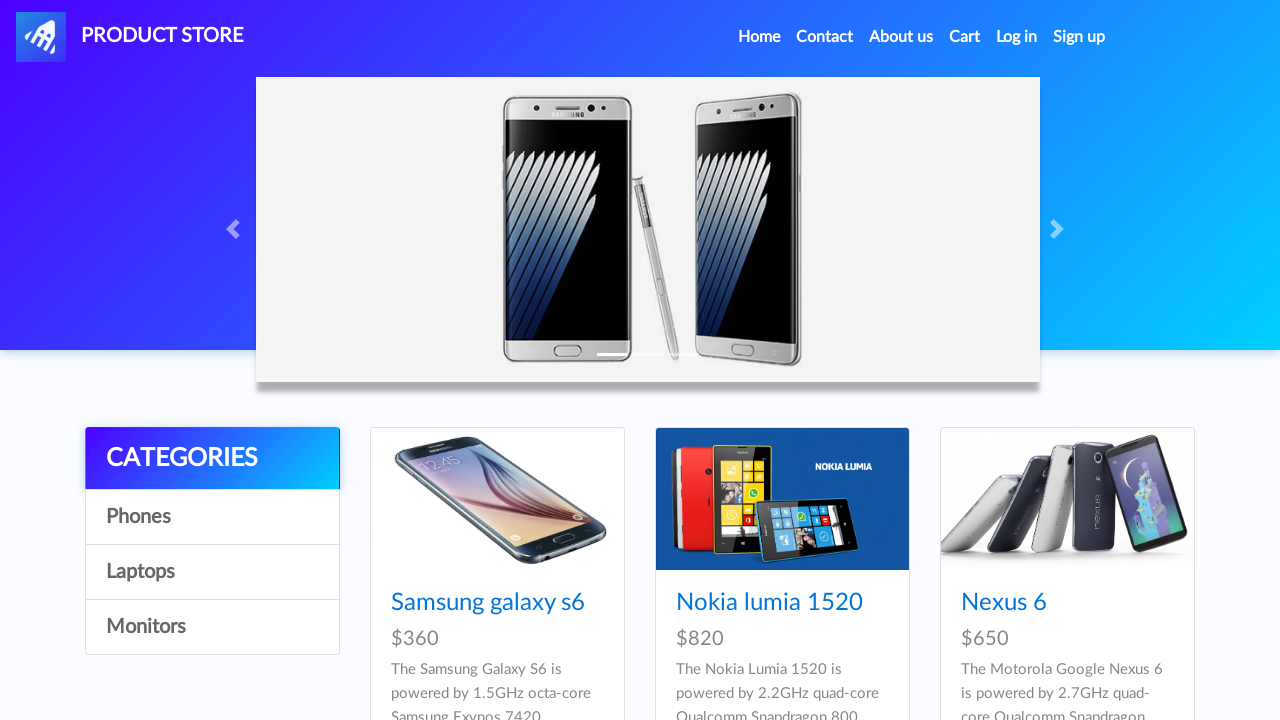

Clicked on Samsung Galaxy S6 product link at (488, 603) on xpath=//a[text()='Samsung galaxy s6']
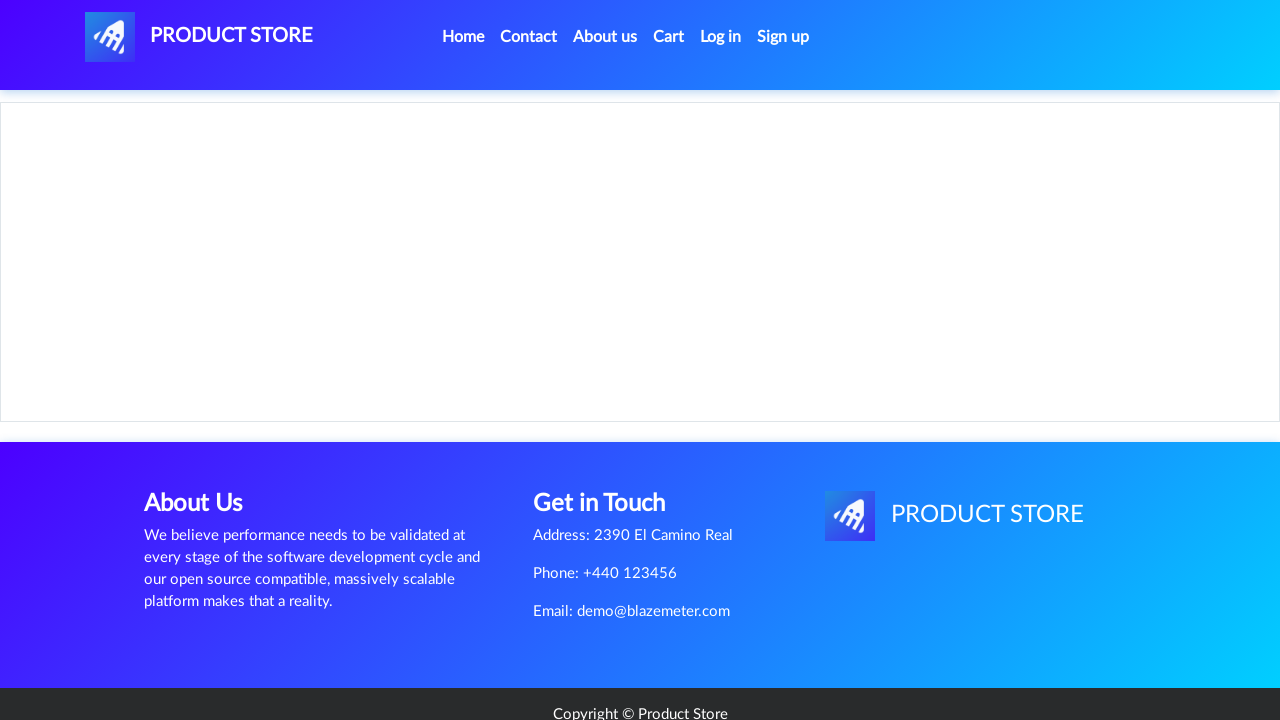

Product details page loaded with product content visible
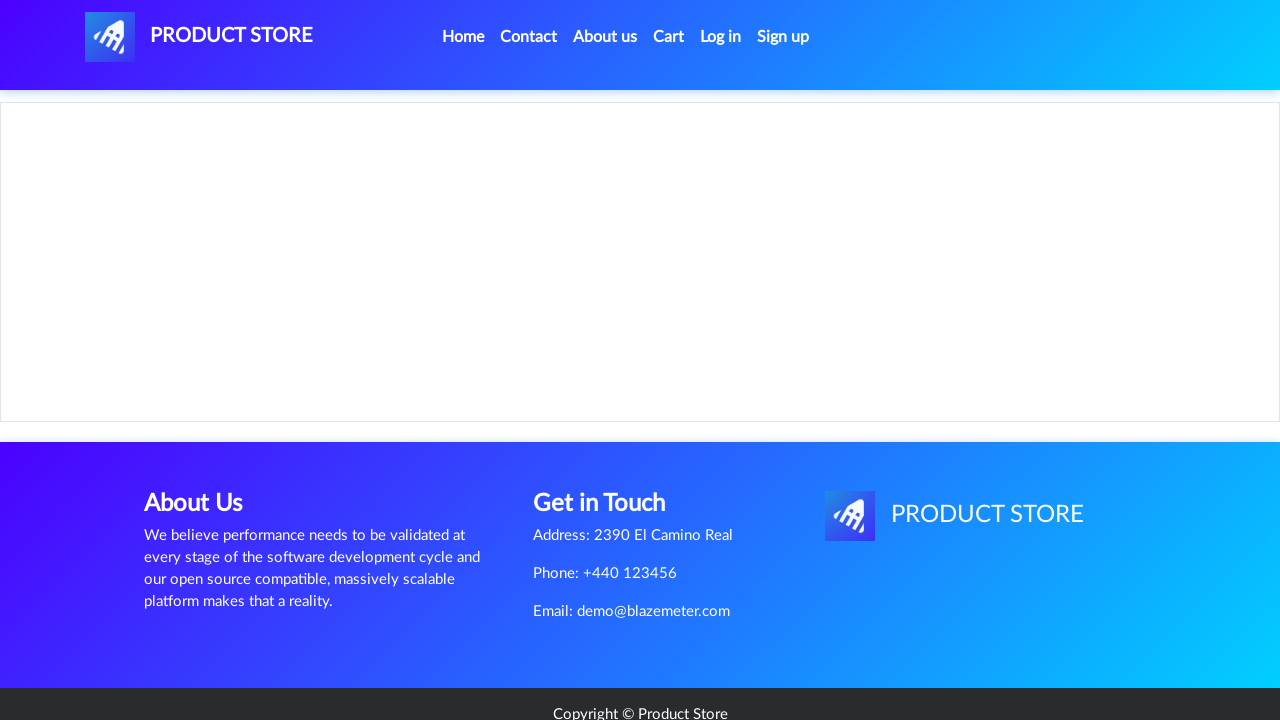

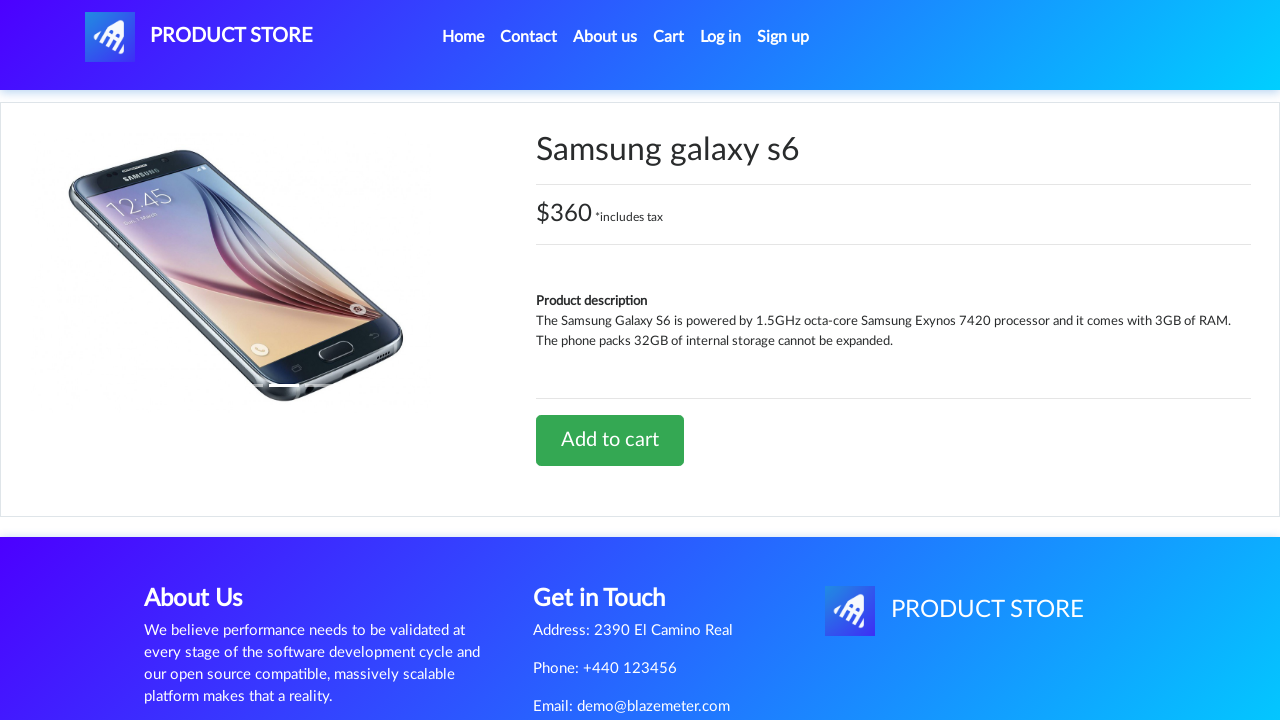